Tests flight search functionality by selecting departure and destination cities, then navigating to results page to verify flight information is displayed

Starting URL: https://blazedemo.com/

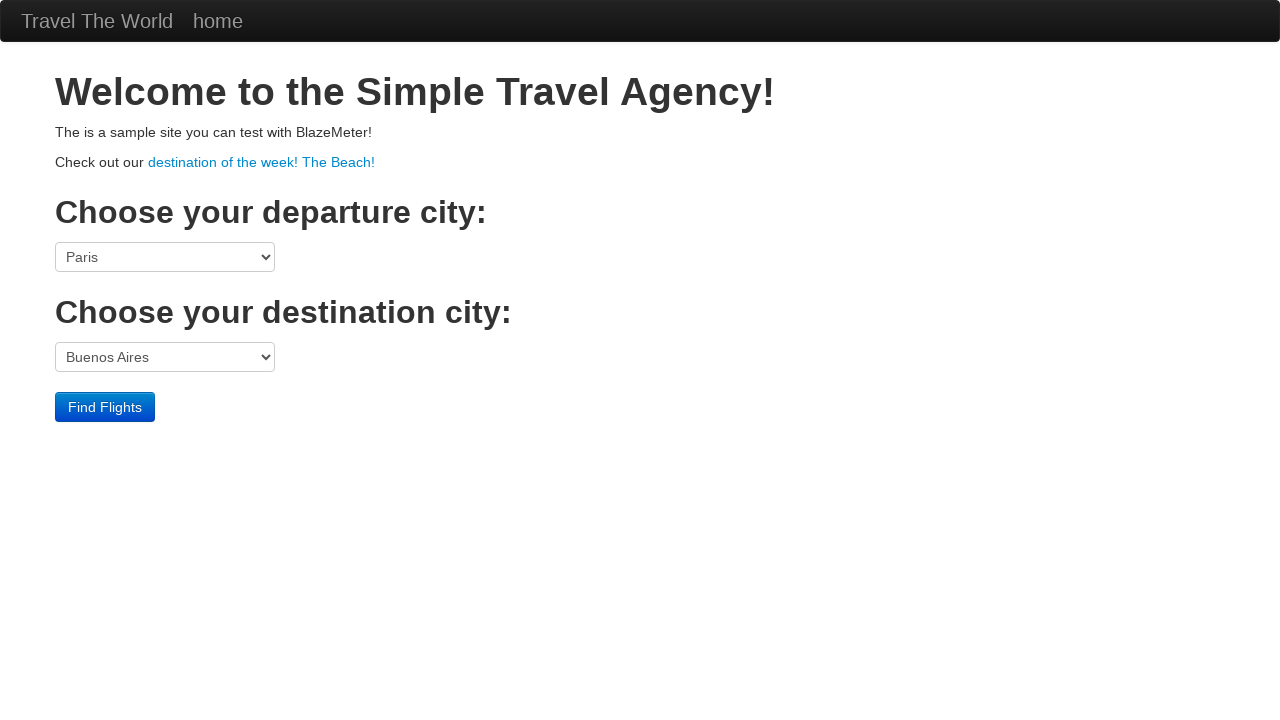

Selected departure city 'Mexico City' from dropdown on select[name='fromPort']
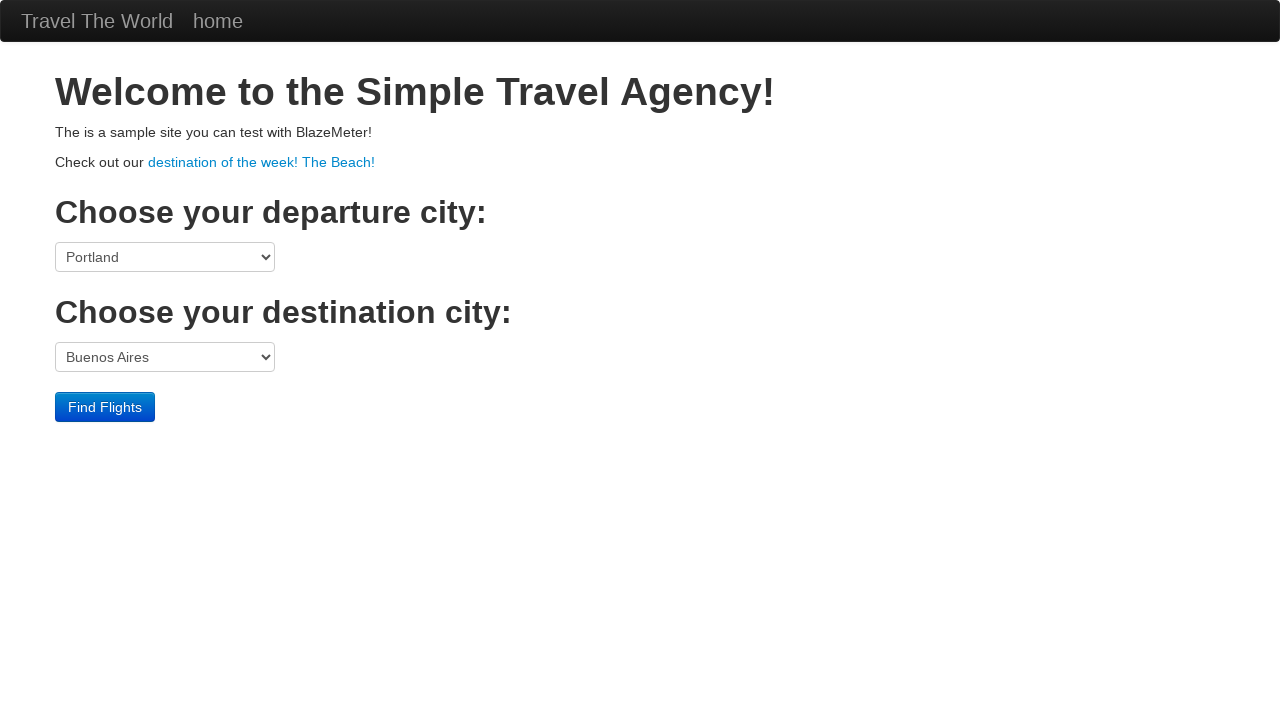

Selected destination city 'Dublin' from dropdown on select[name='toPort']
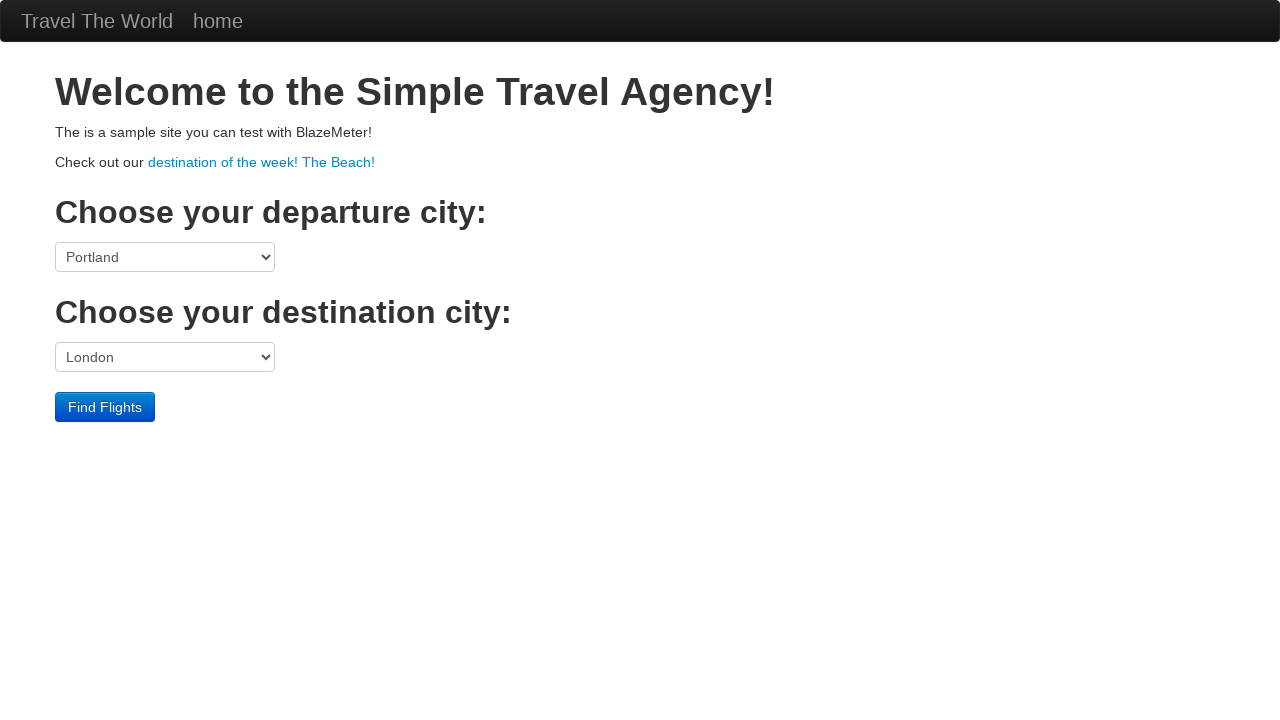

Clicked 'Find Flights' button to search for flights at (105, 407) on input[type='submit']
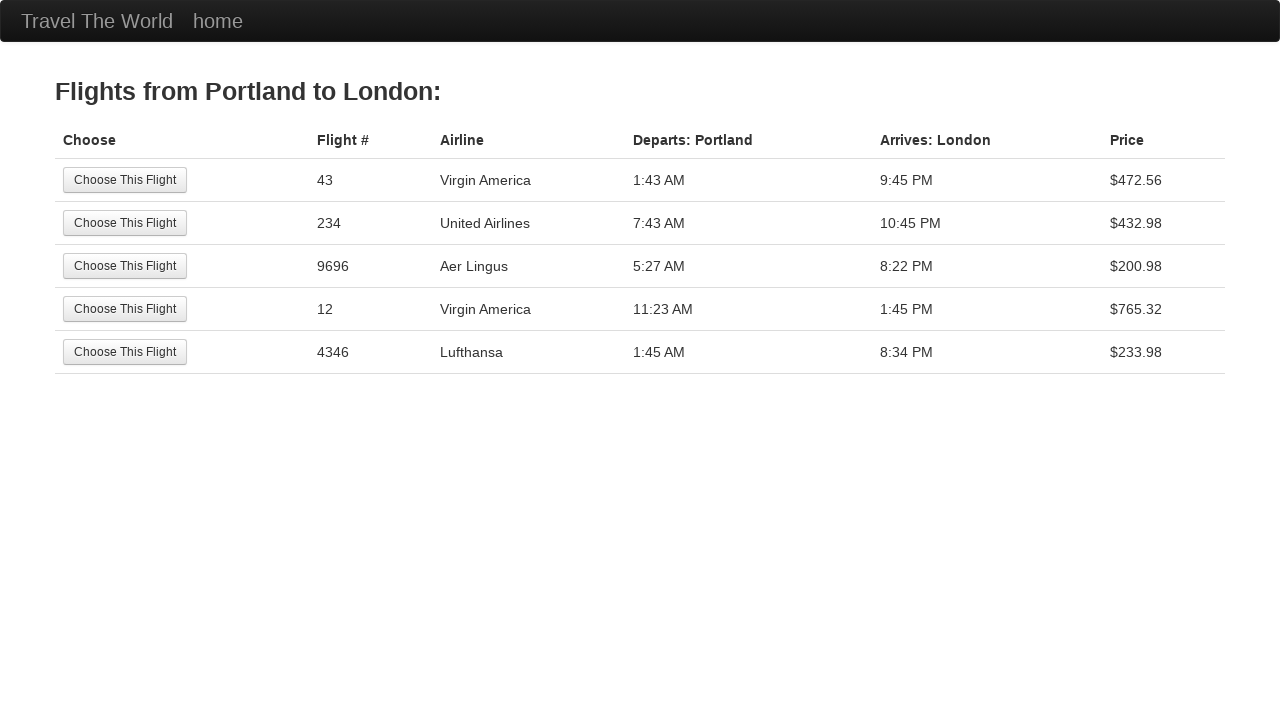

Flight results table loaded successfully
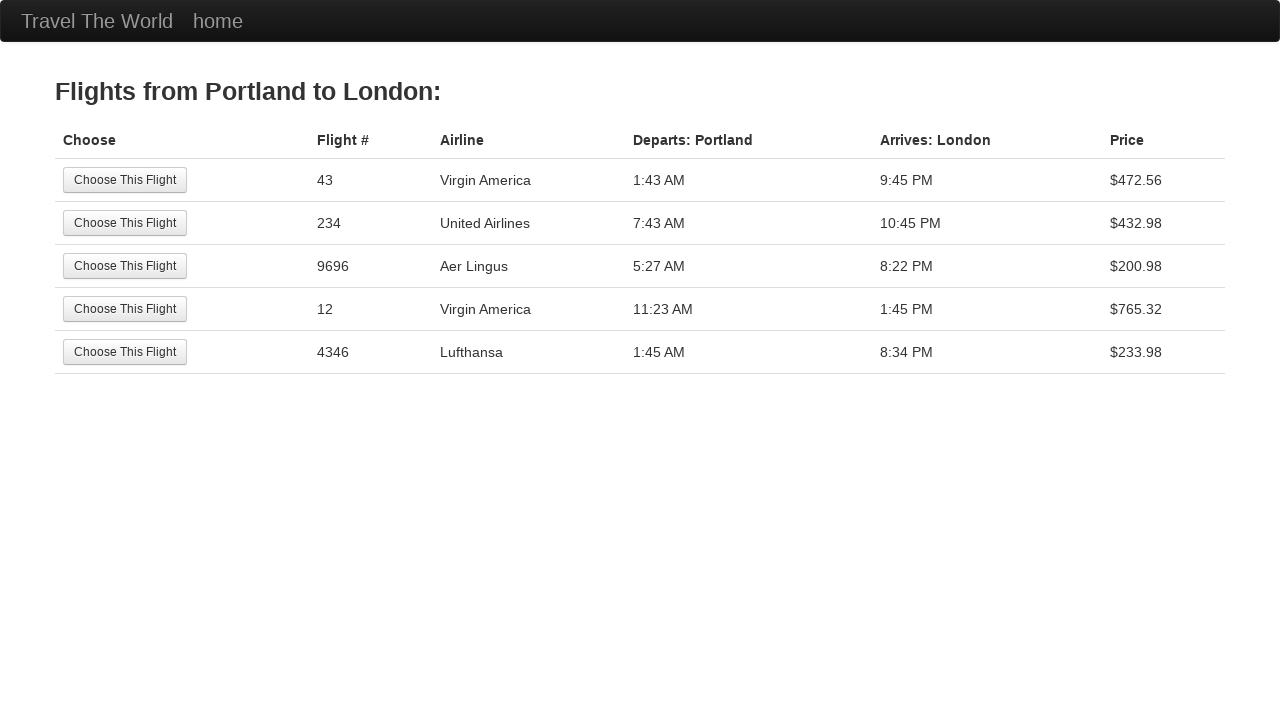

Verified flight search results - found 5 flight options
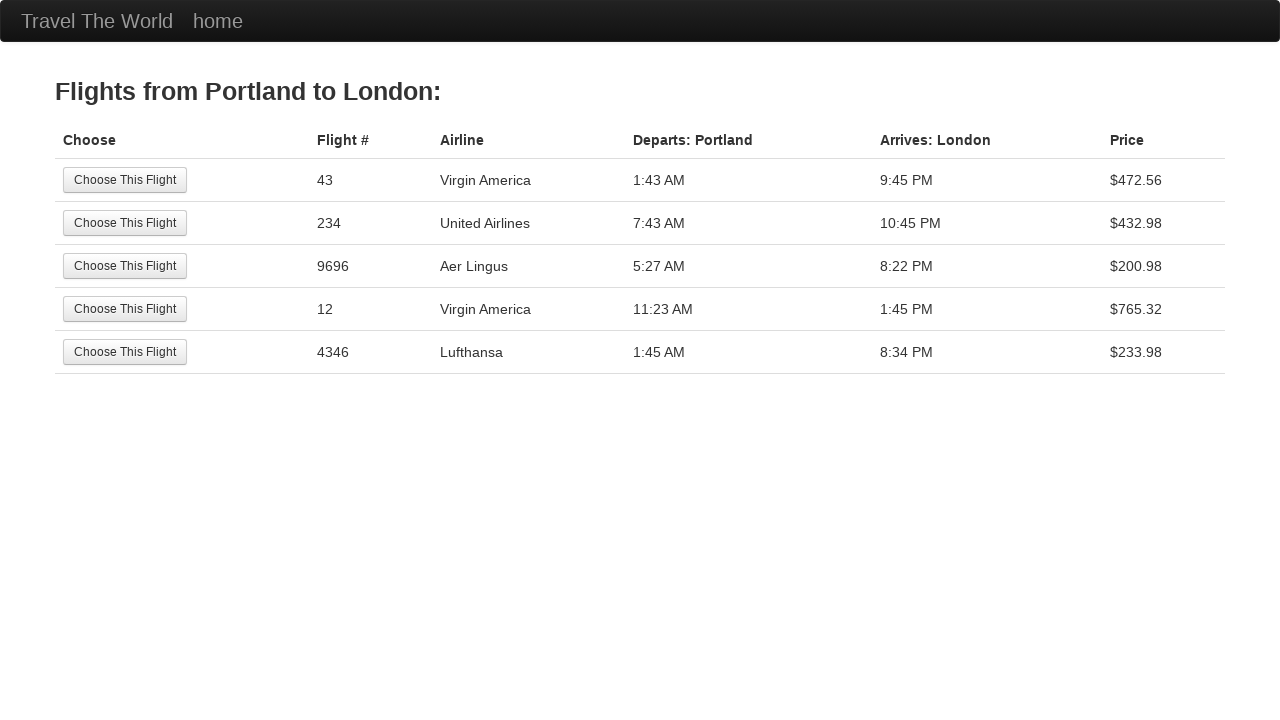

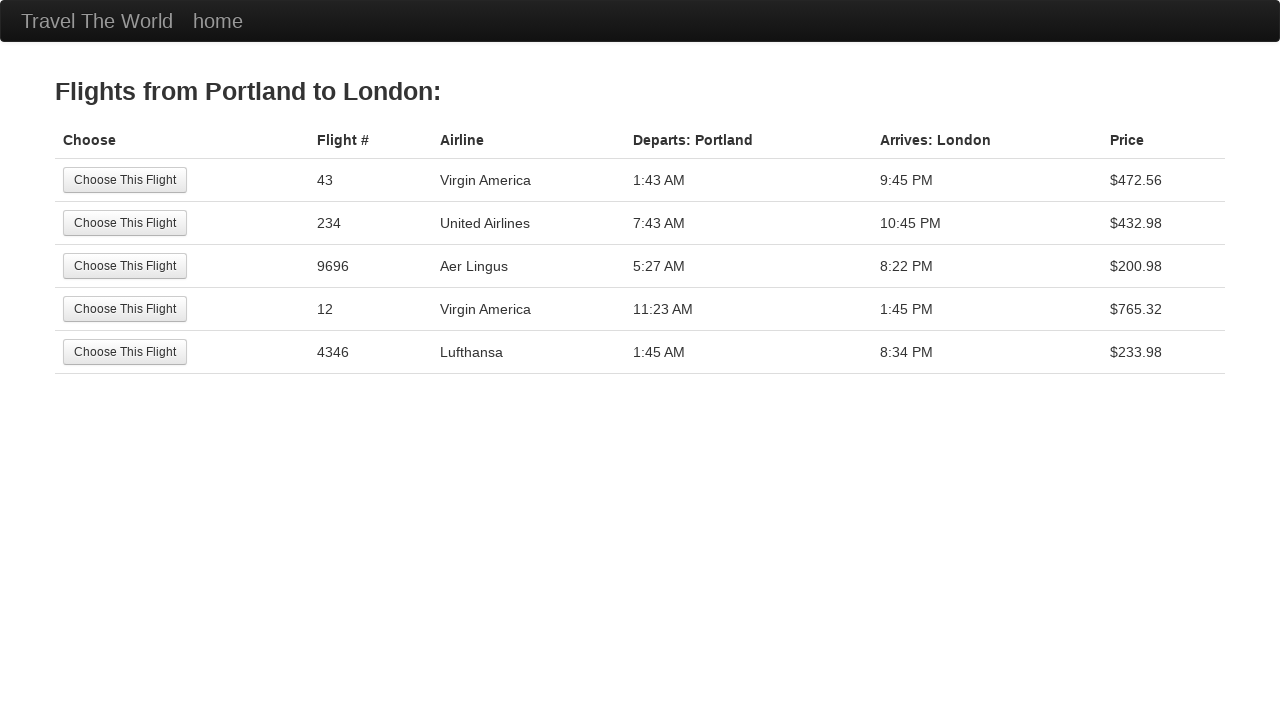